Navigates to the Flipkart e-commerce homepage and waits for it to load

Starting URL: https://www.flipkart.com/

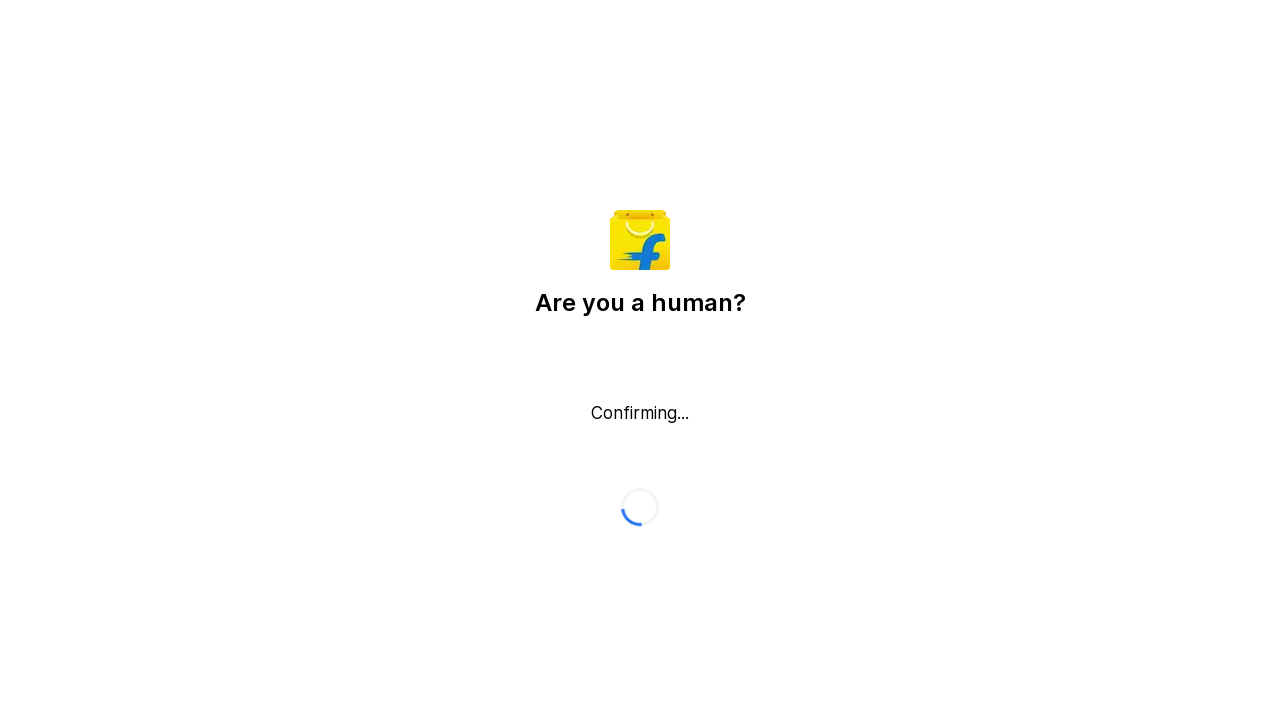

Flipkart homepage DOM content loaded
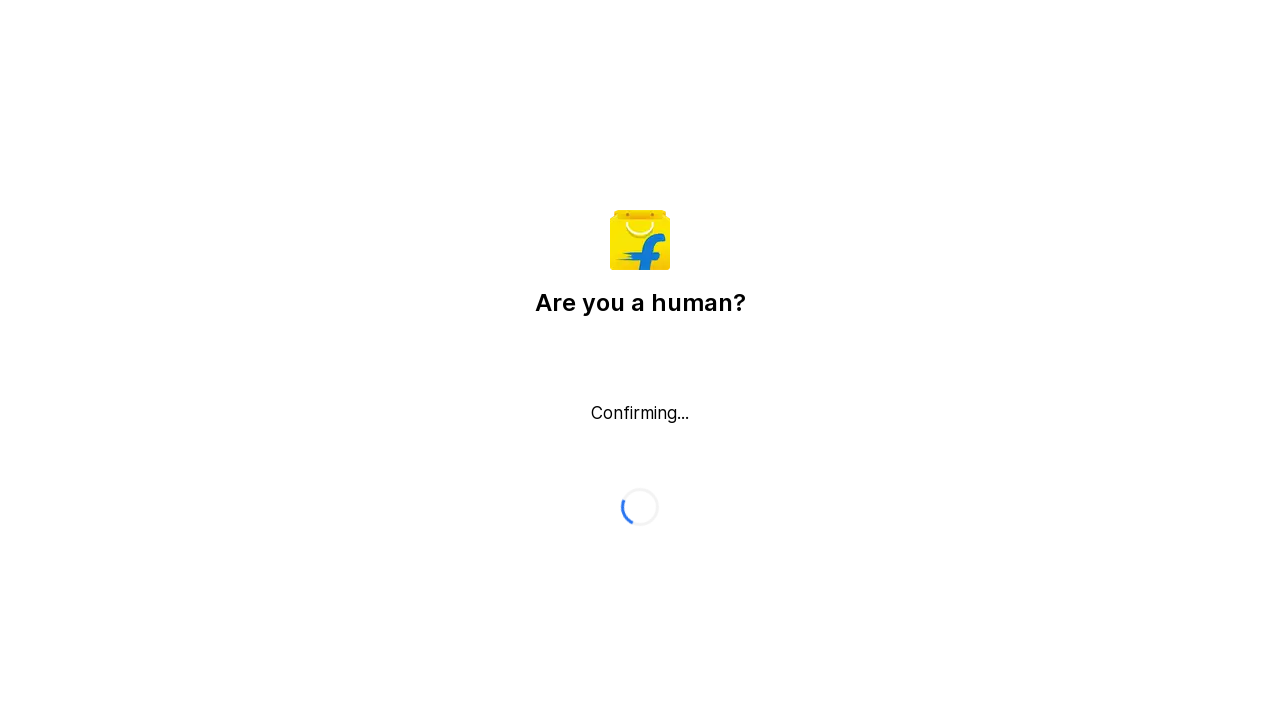

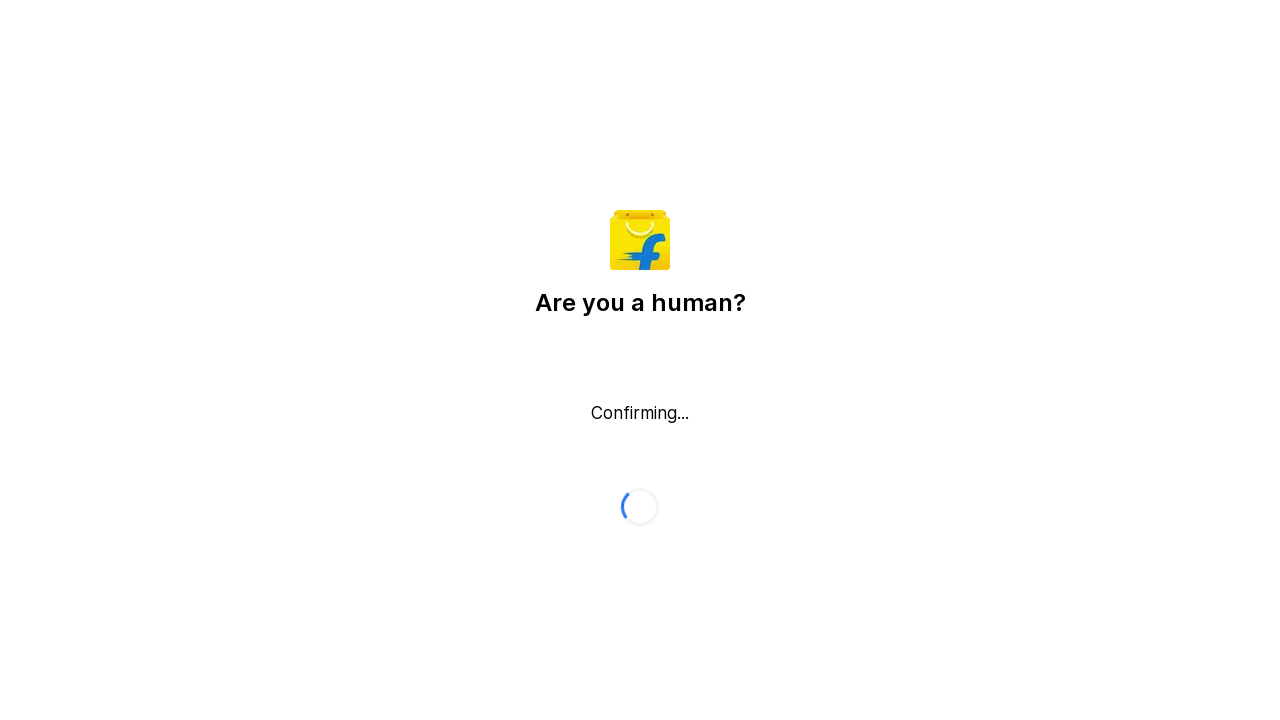